Tests browser window handling by clicking a button that opens a new window, switching to the new window to read a heading, then switching back to the parent window.

Starting URL: https://demoqa.com/browser-windows

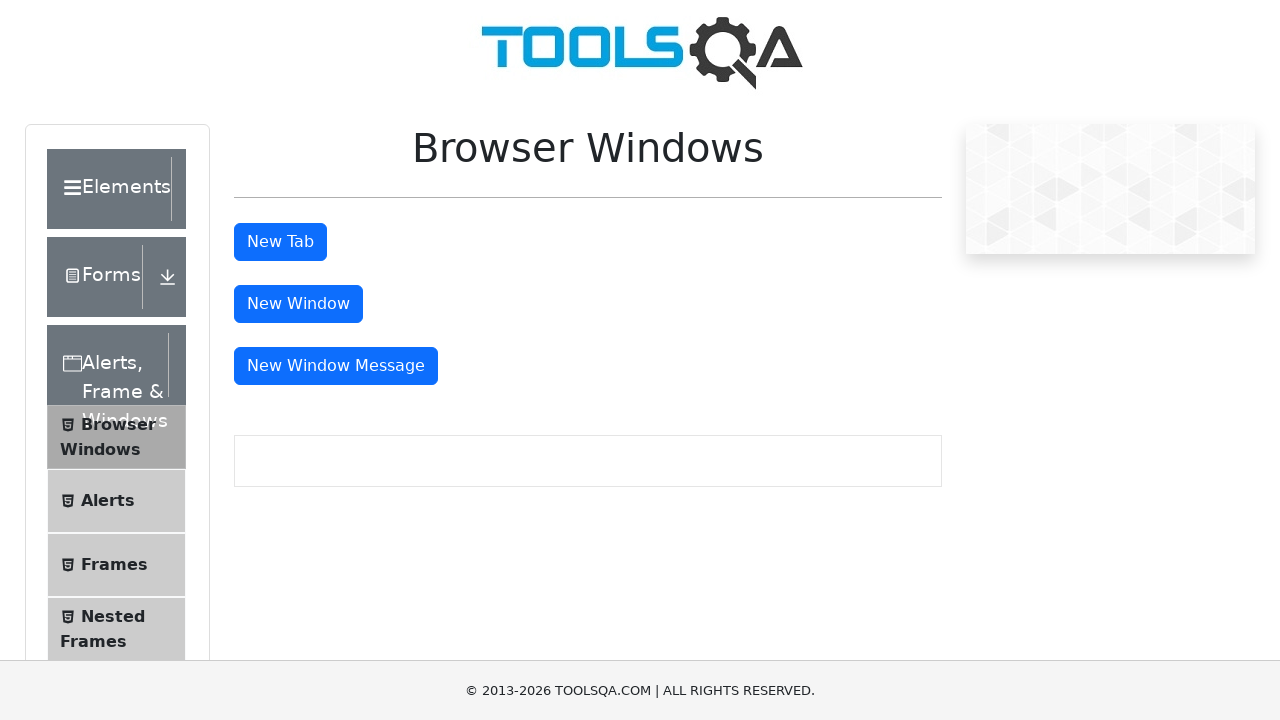

Clicked 'New Window' button to open a new browser window at (298, 304) on button#windowButton
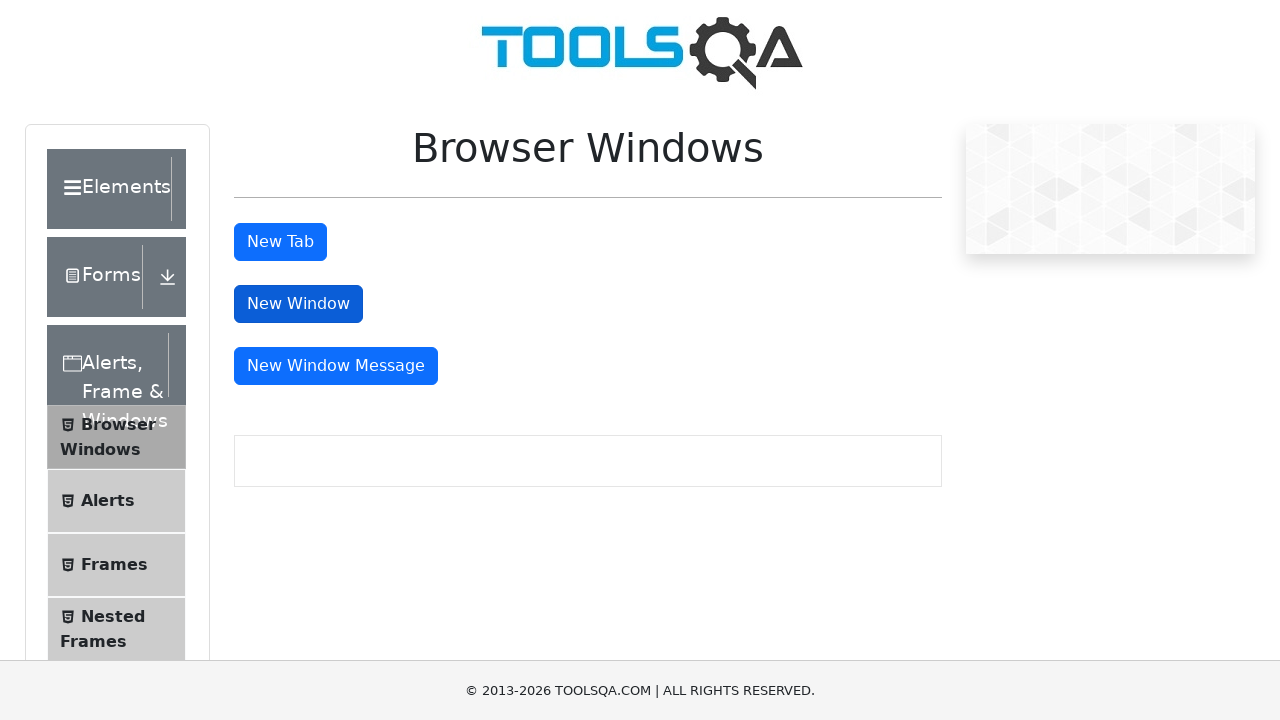

Captured new window page object
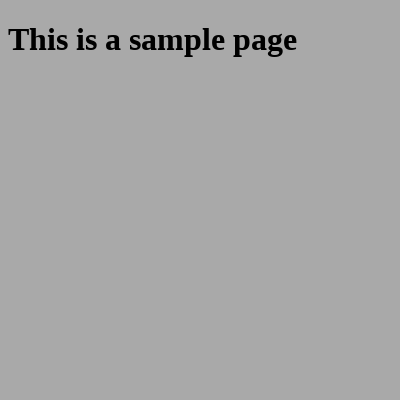

New window page finished loading
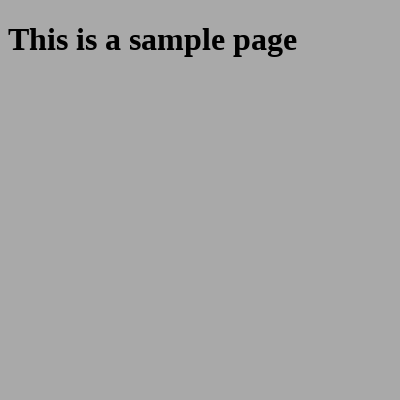

Heading element loaded in new window
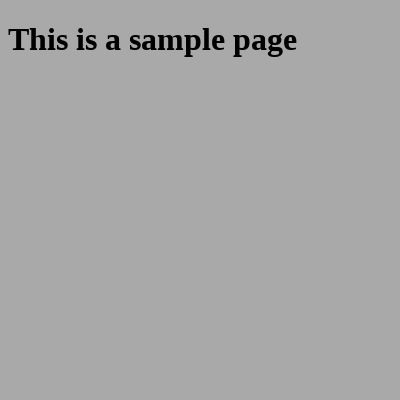

Read heading text from new window: 'This is a sample page'
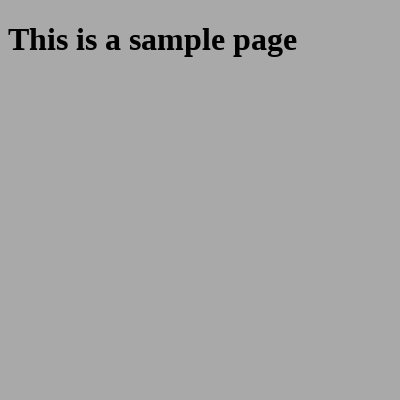

Closed the new window
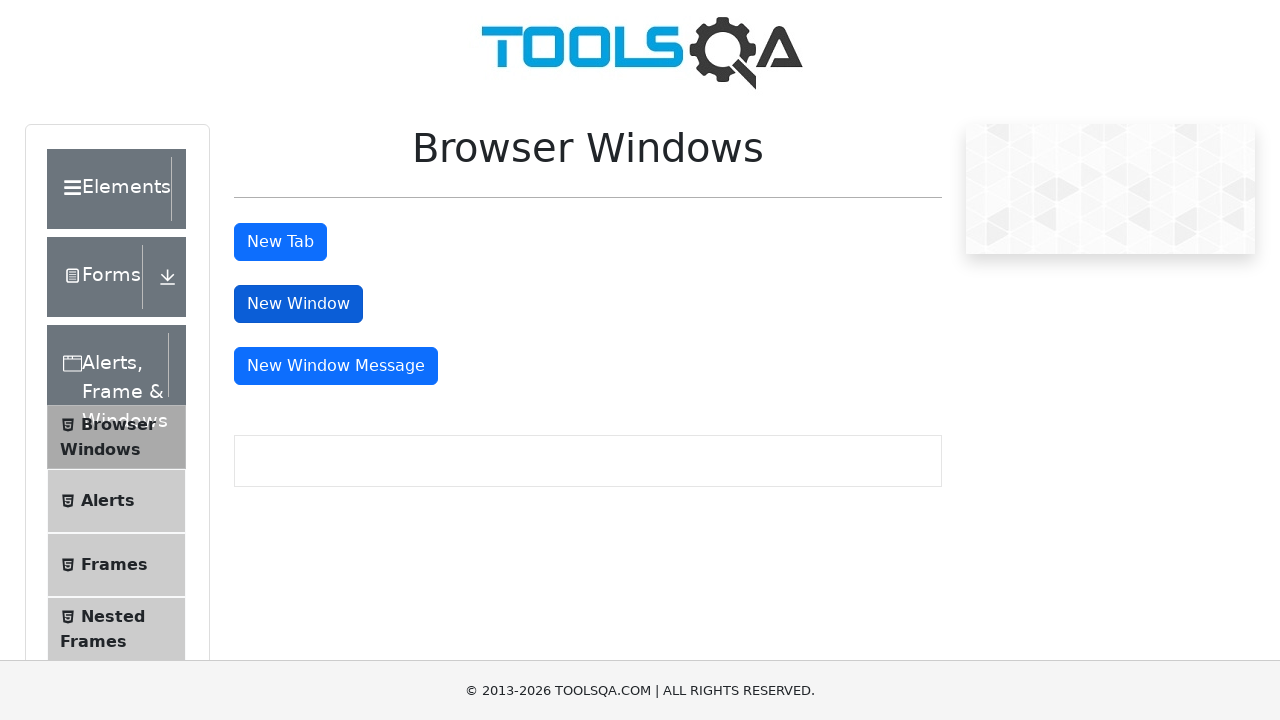

Switched back to parent window
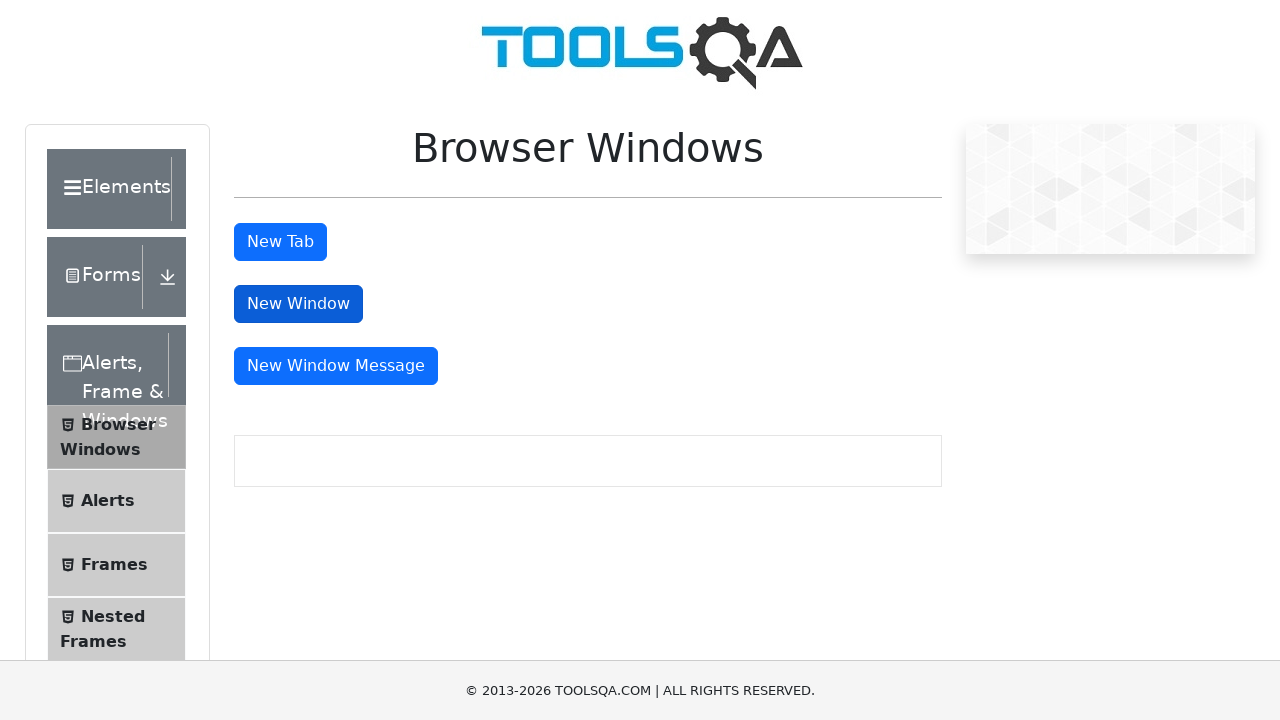

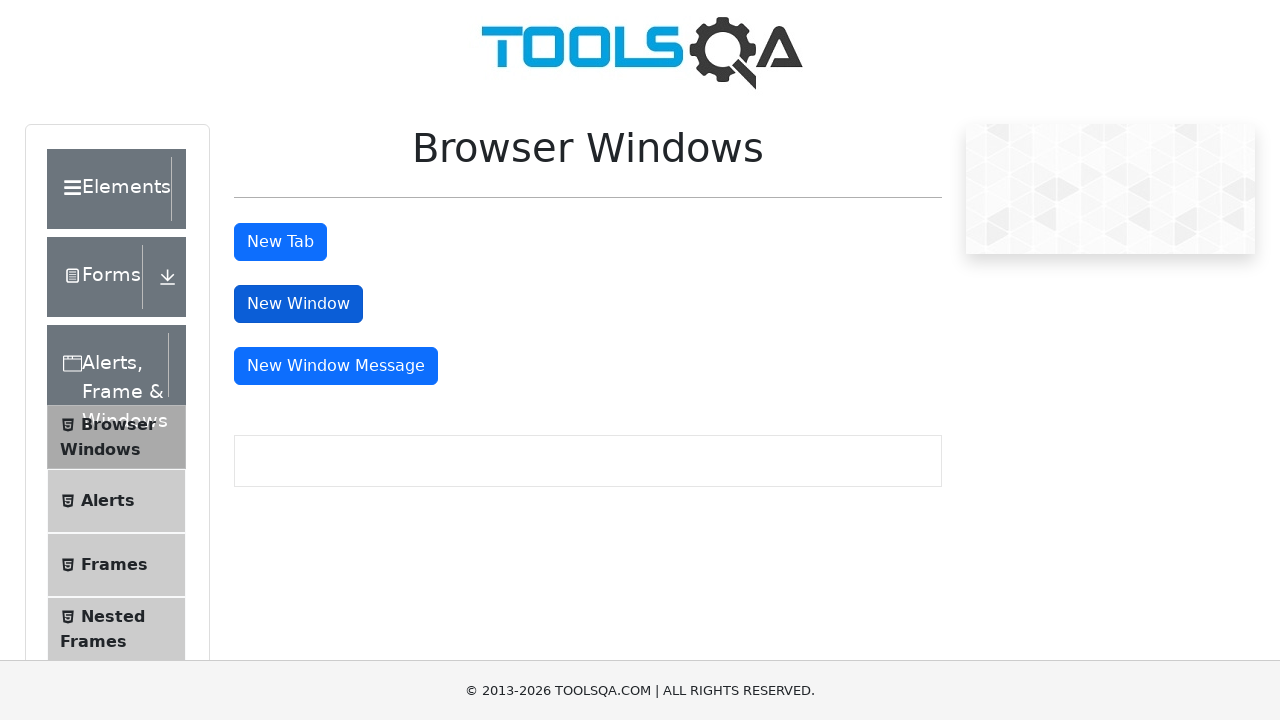